Navigates to a shop page and verifies that product titles are displayed correctly

Starting URL: https://scrapeme.live/shop/

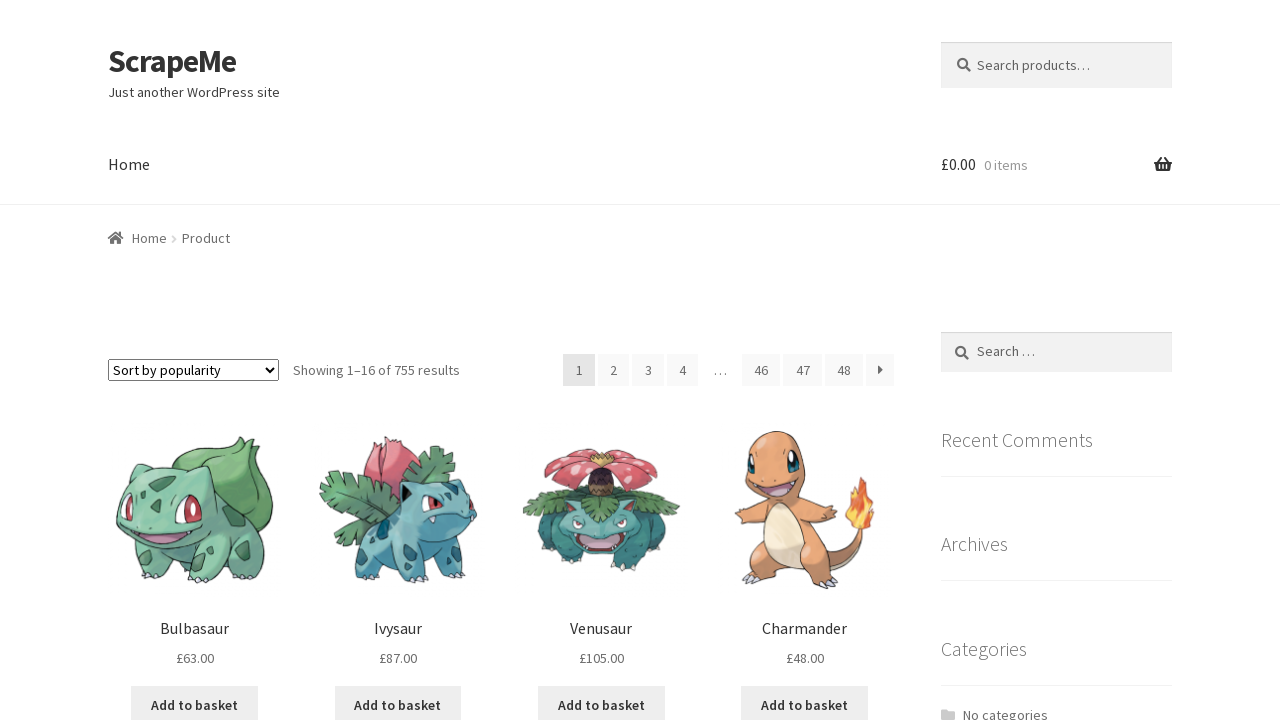

Navigated to shop page
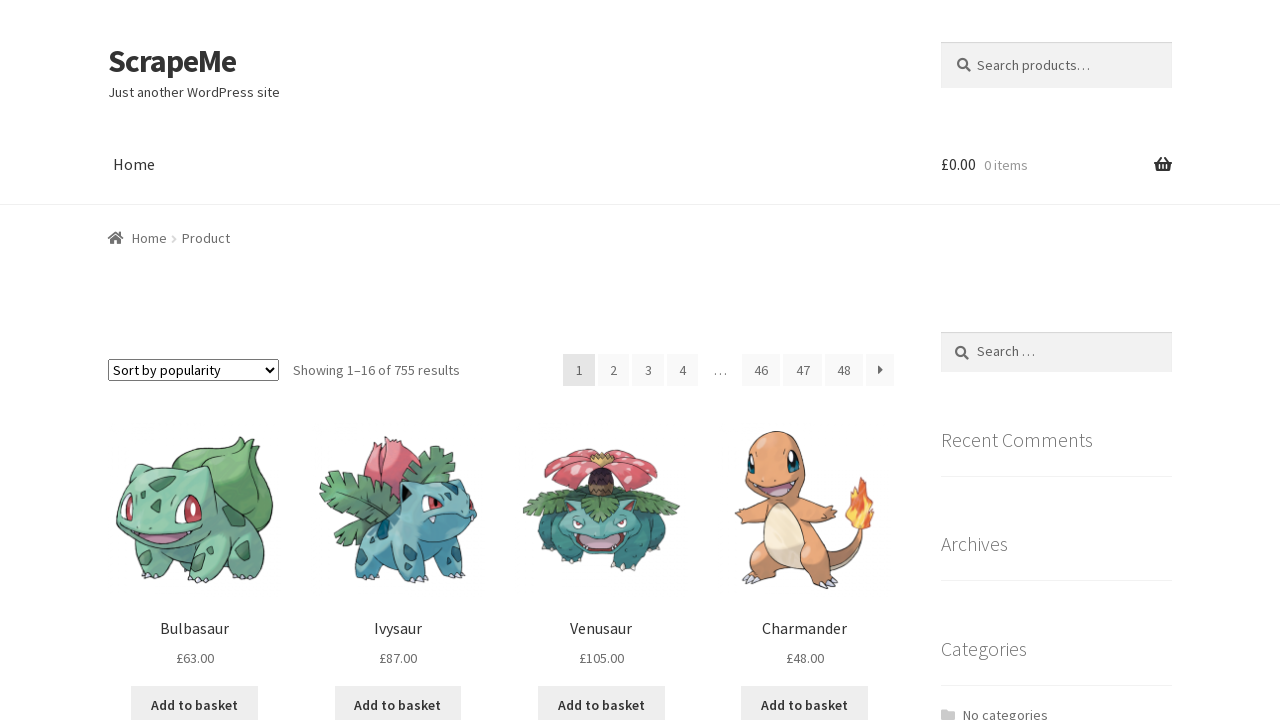

Product titles selector became visible
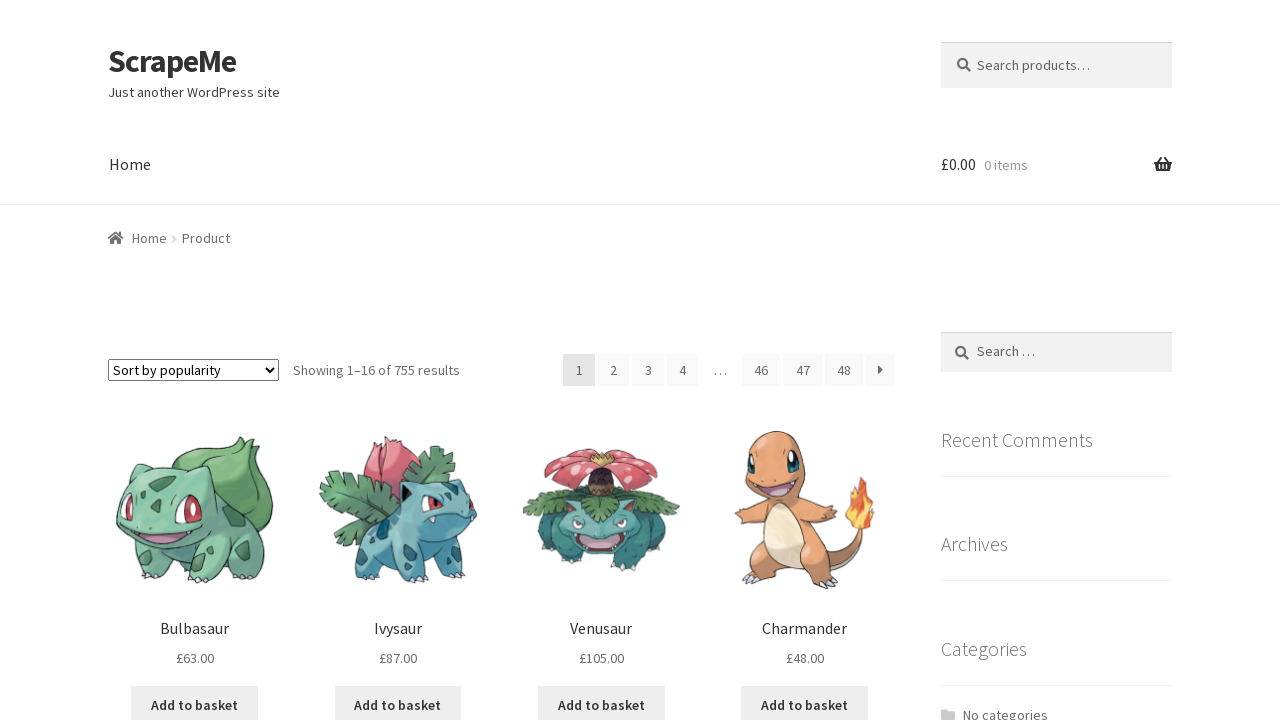

Retrieved all product titles - found 16 products
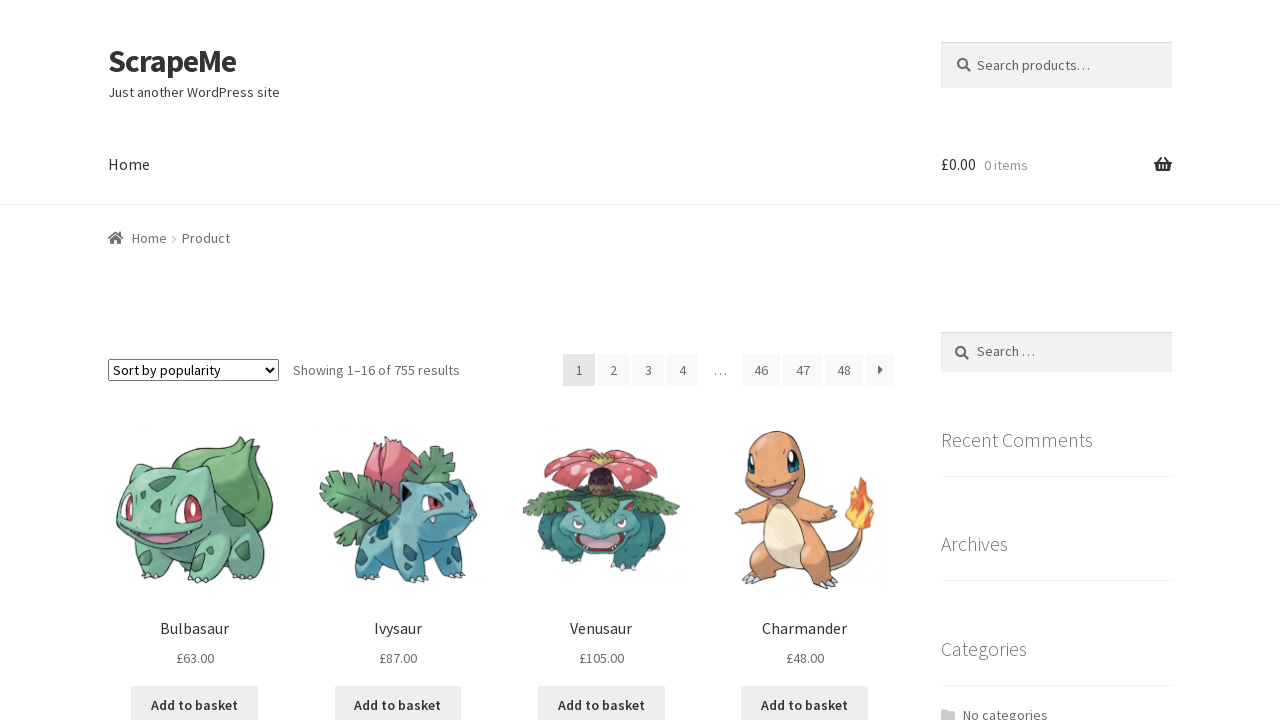

Verified that product titles are displayed correctly
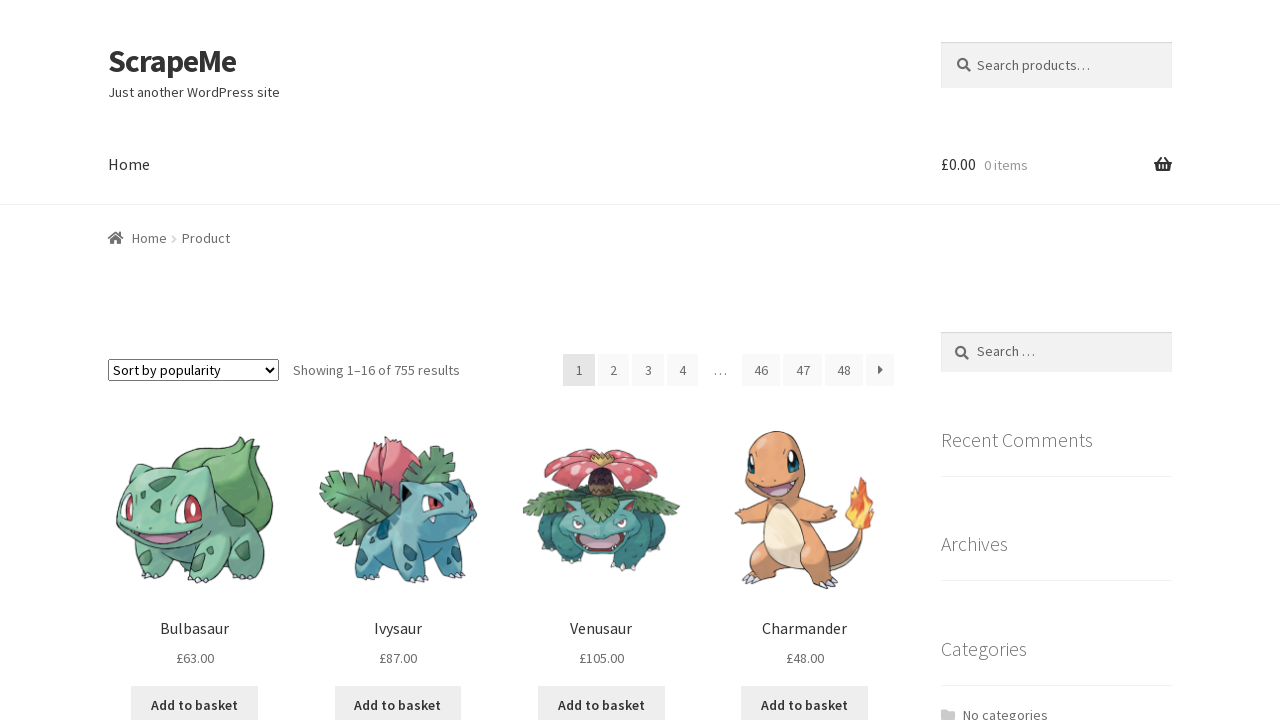

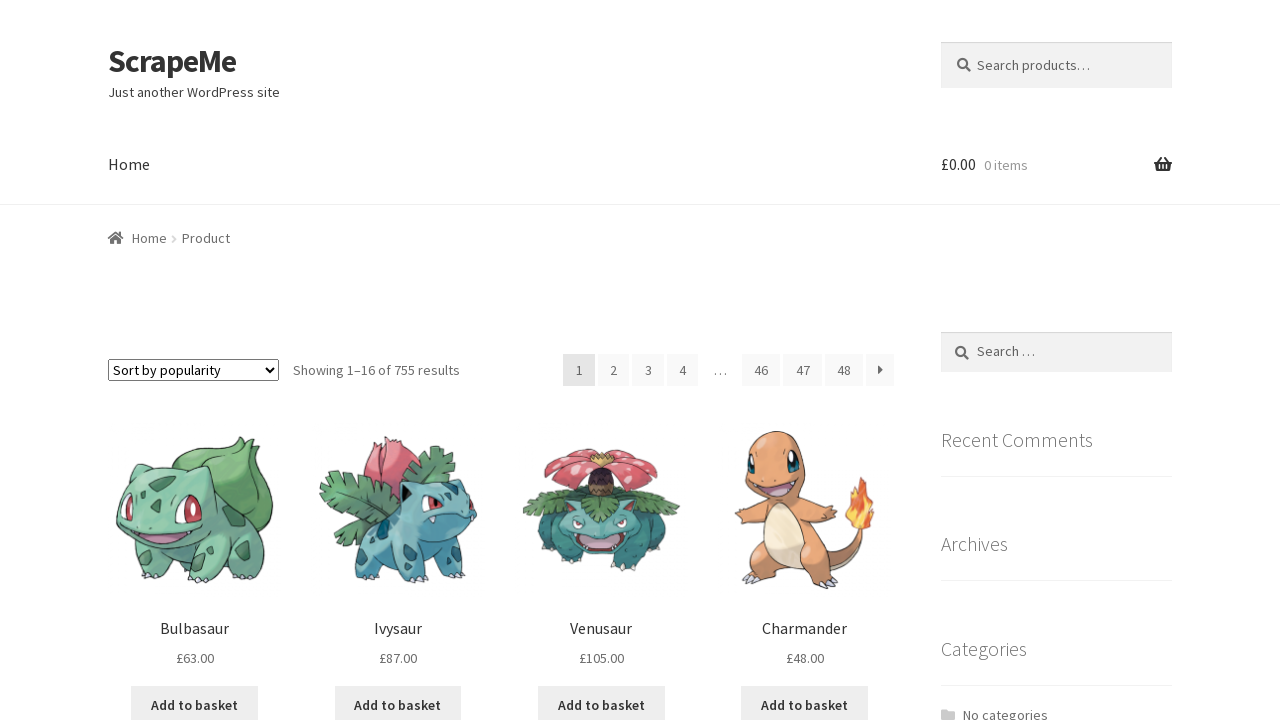